Tests an editable/searchable dropdown by typing a search term and selecting an item from the filtered results

Starting URL: https://react.semantic-ui.com/maximize/dropdown-example-search-selection/

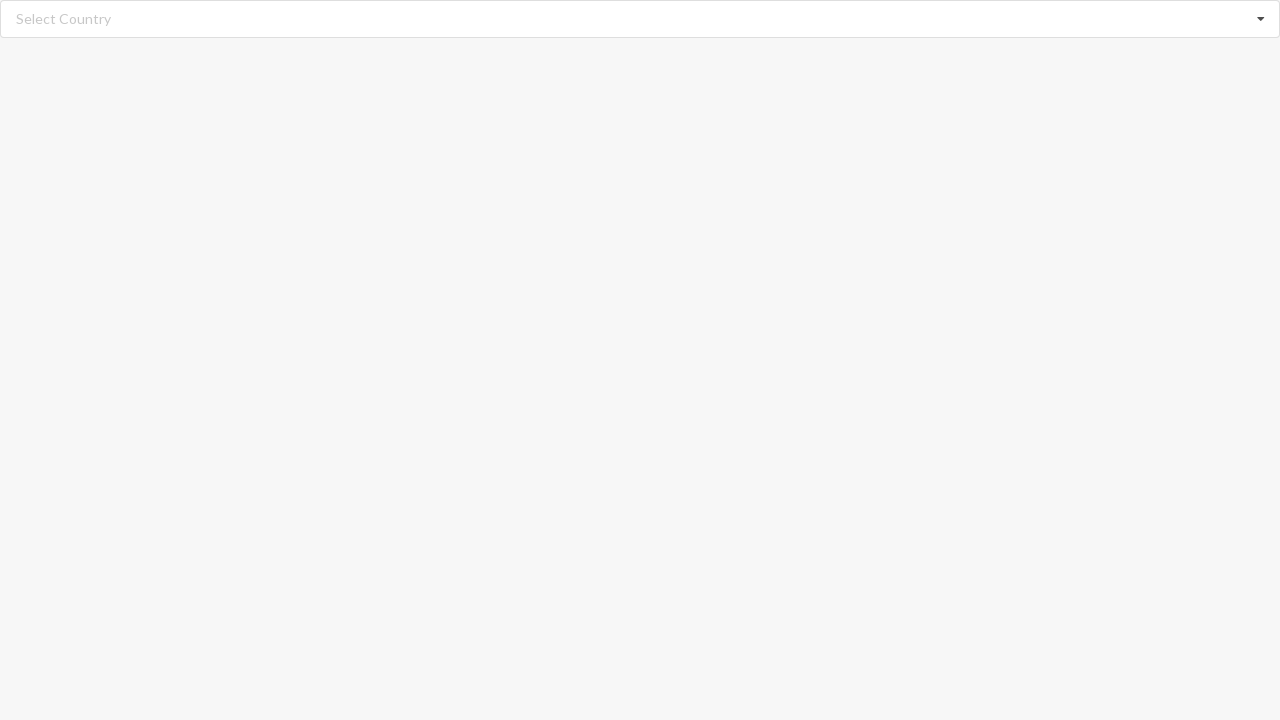

Typed 'Bangladesh' in the editable dropdown search field on input.search
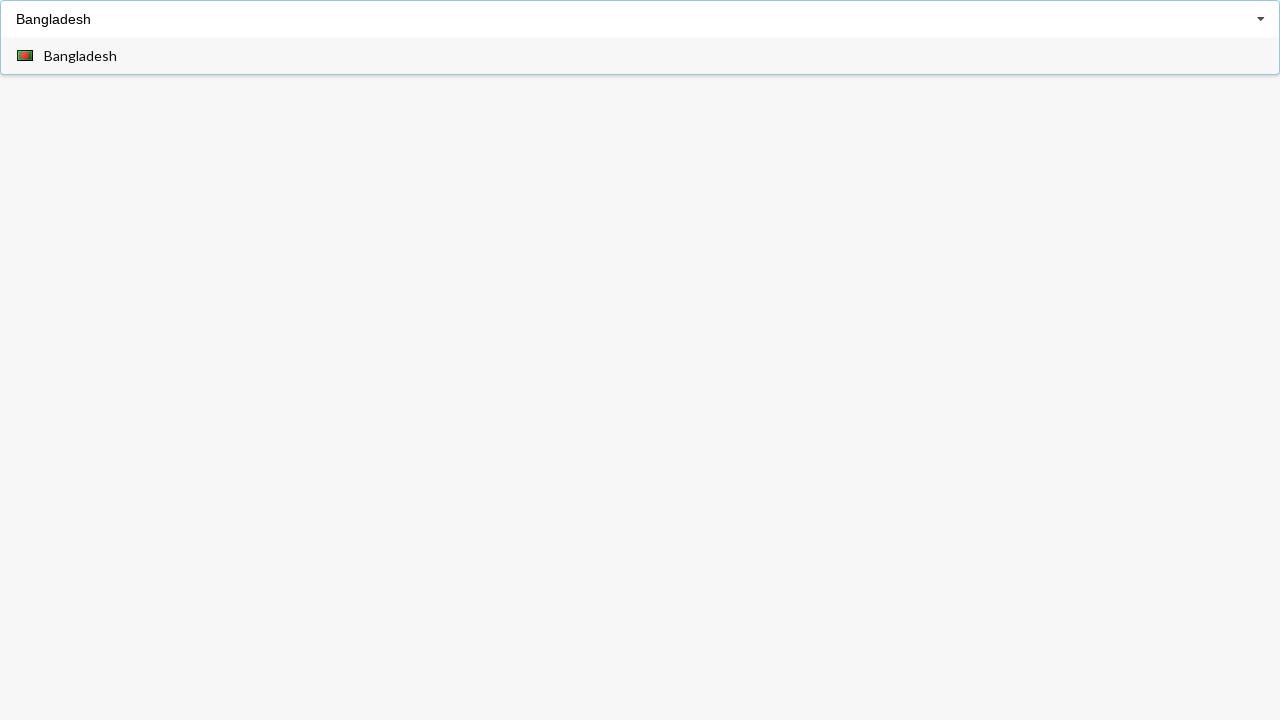

Dropdown options appeared after typing search term
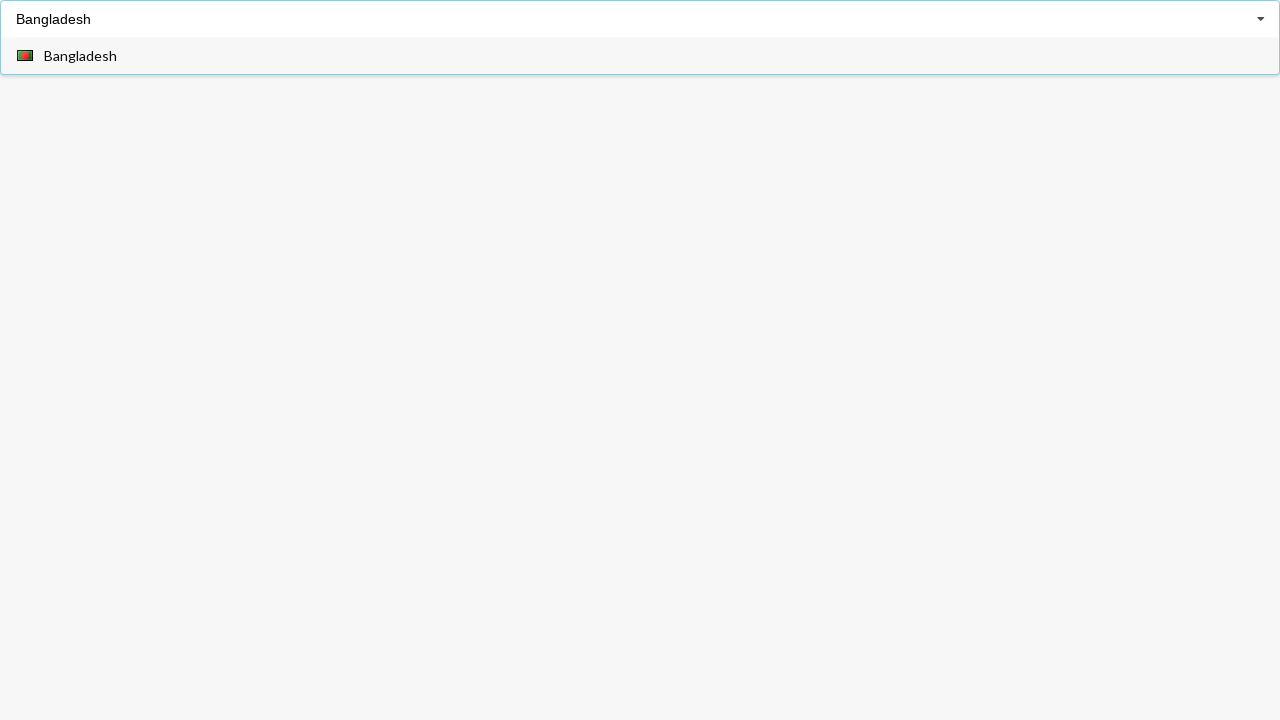

Selected 'Bangladesh' from the filtered dropdown results at (640, 56) on div[role='option']:has-text('Bangladesh')
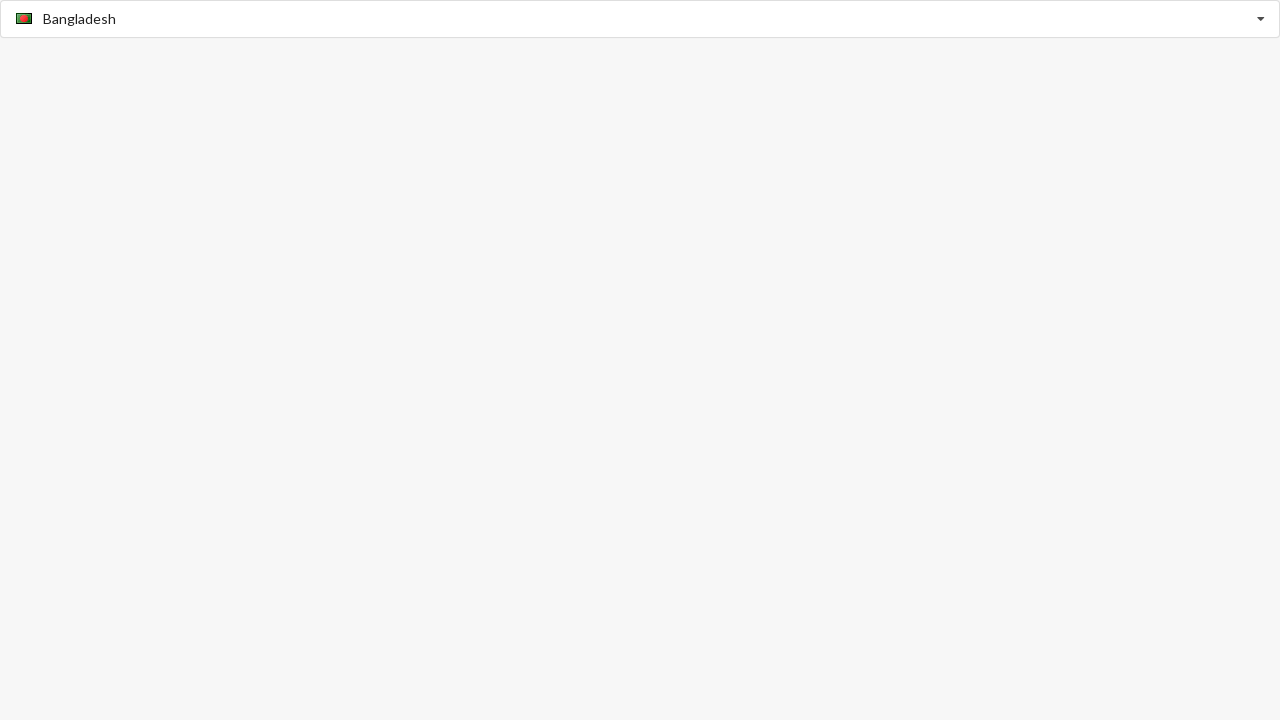

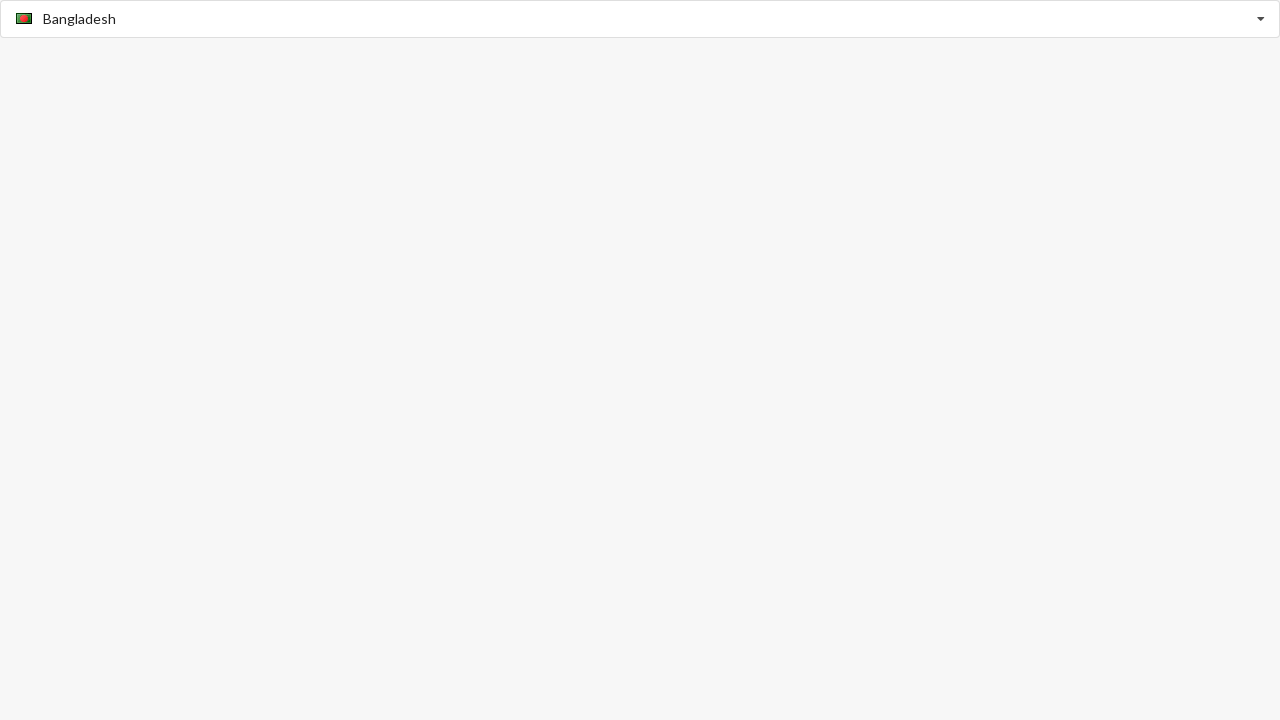